Tests iframe switching and alert handling by navigating to a W3Schools JavaScript demo page, switching to the result iframe, clicking the "Try it" button to trigger a confirm dialog, and dismissing the alert.

Starting URL: https://www.w3schools.com/js/tryit.asp?filename=tryjs_confirm

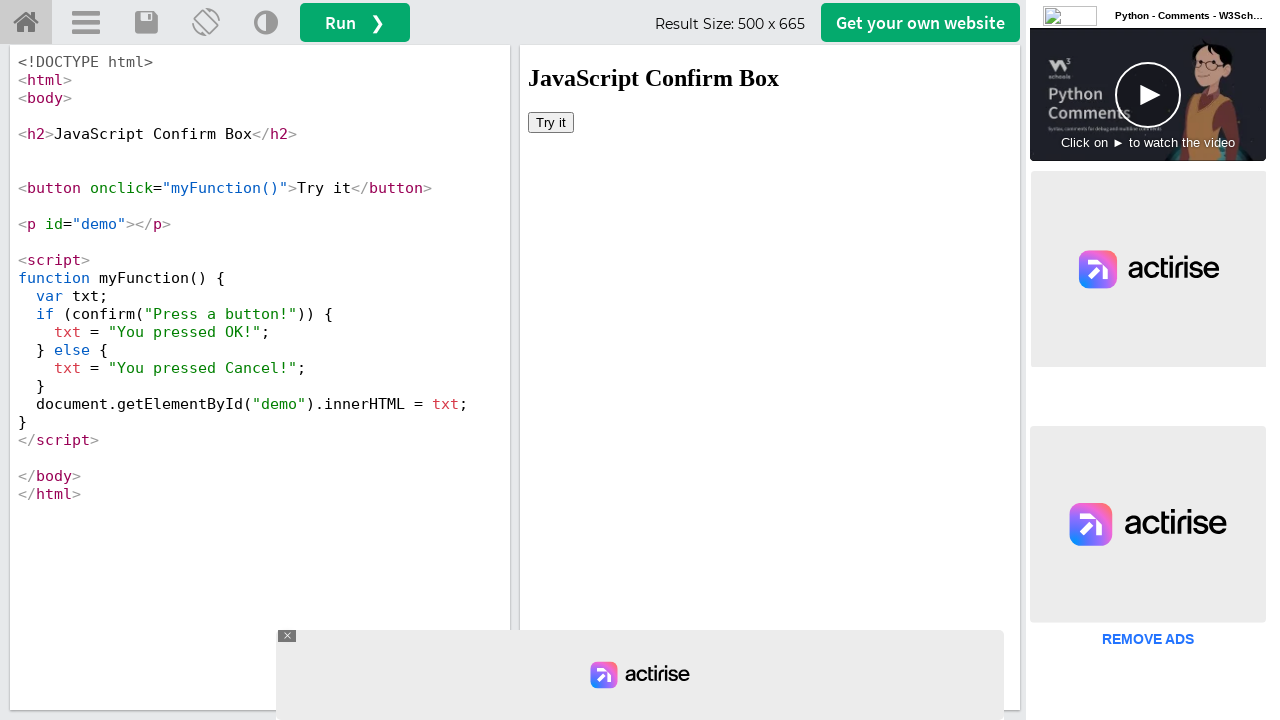

Located the result iframe (#iframeResult)
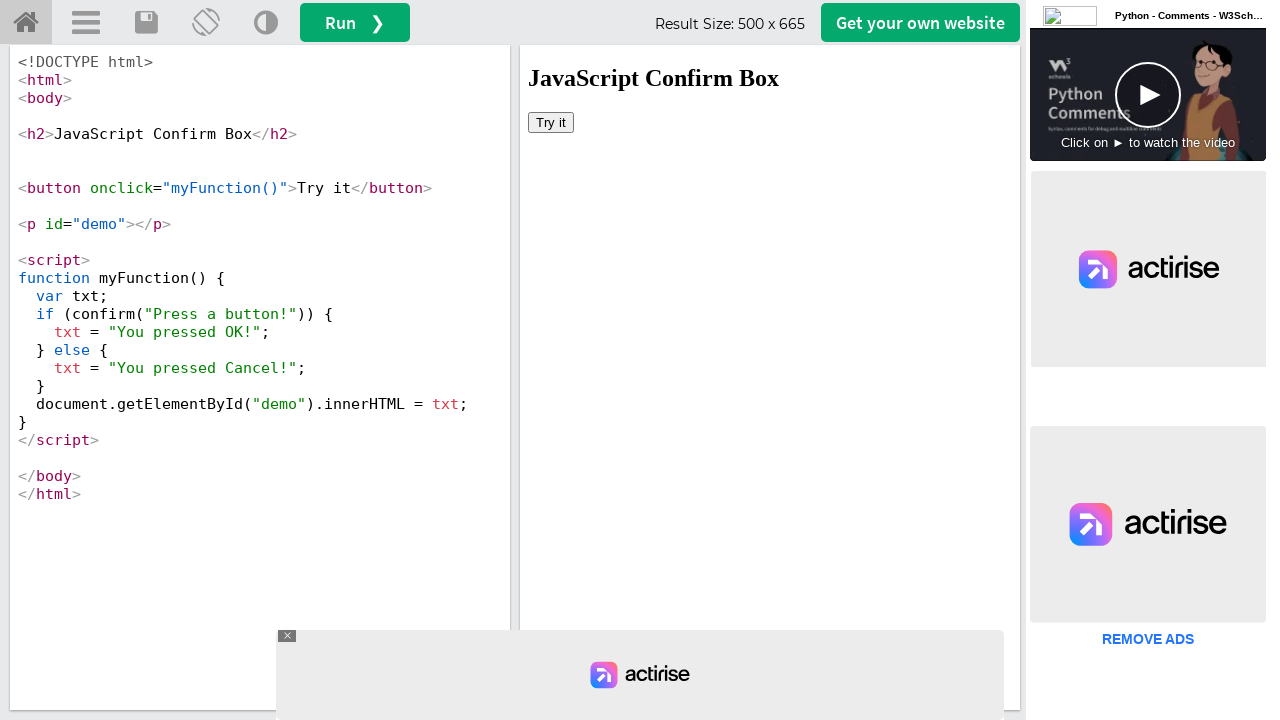

Clicked the 'Try it' button inside the iframe at (551, 122) on #iframeResult >> internal:control=enter-frame >> xpath=//button[text()='Try it']
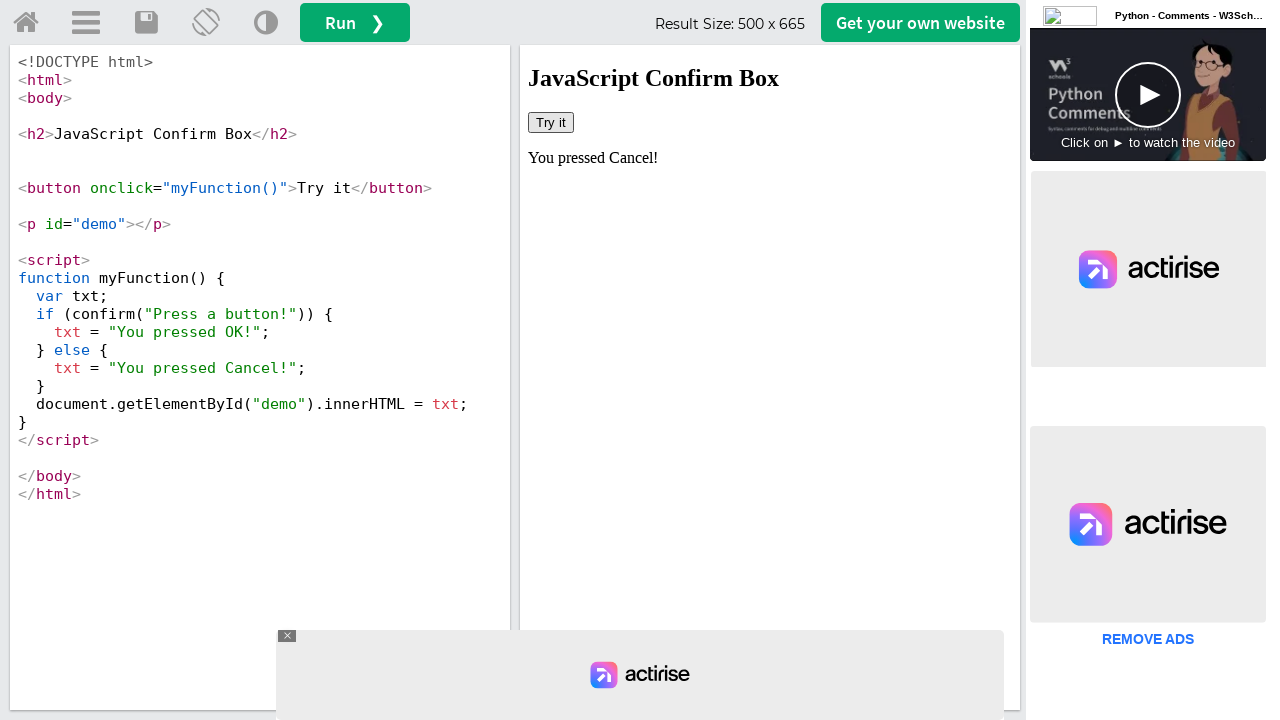

Set up dialog handler to dismiss alerts
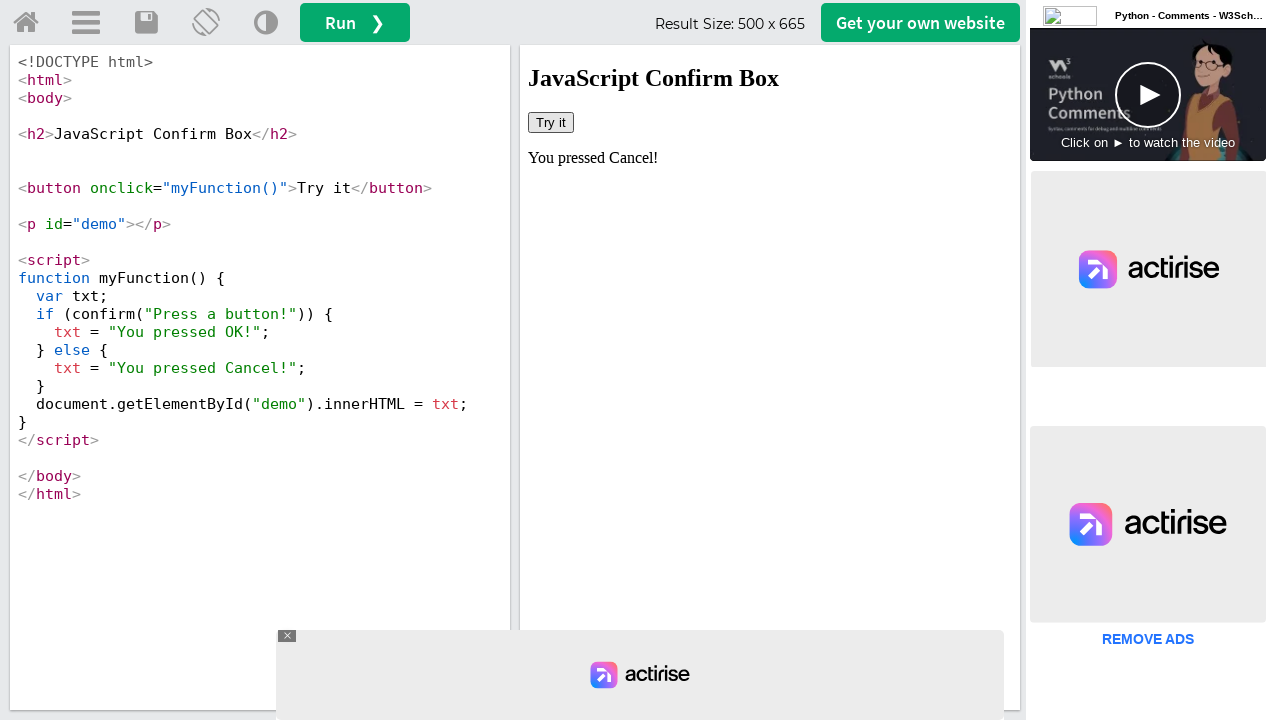

Set up one-time dialog handler for next alert
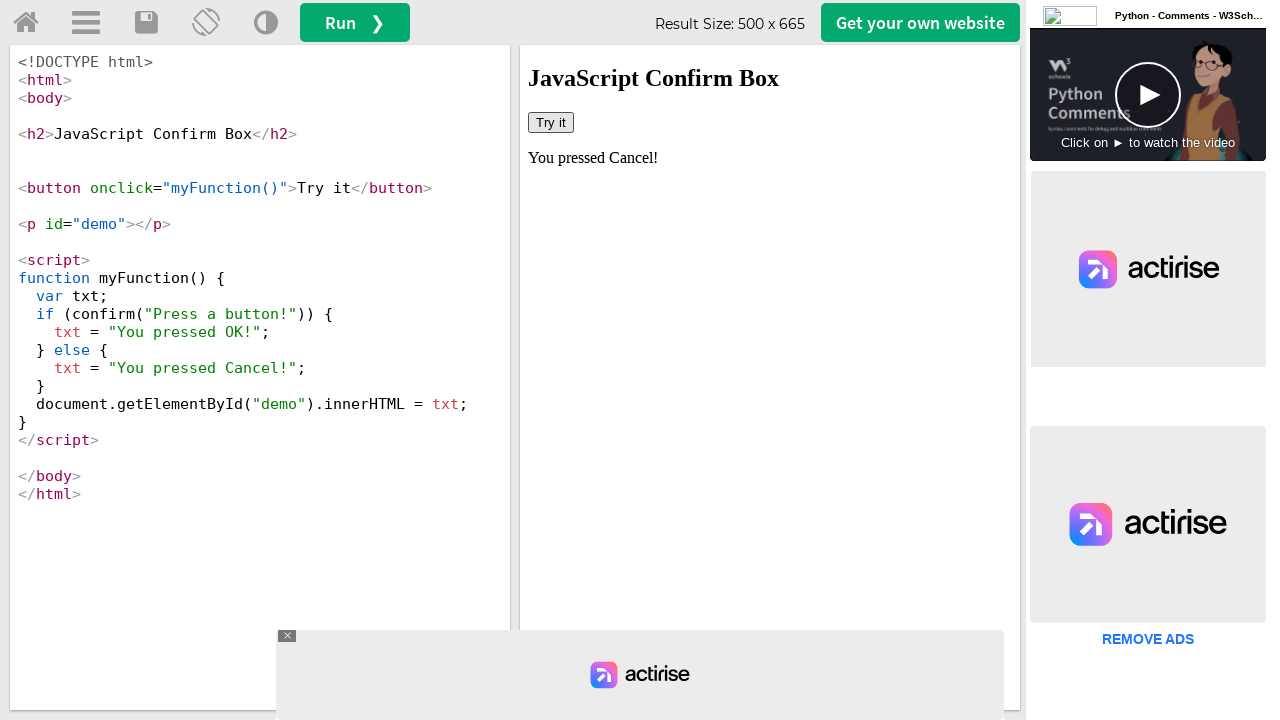

Clicked the 'Try it' button again to trigger confirm dialog at (551, 122) on #iframeResult >> internal:control=enter-frame >> xpath=//button[text()='Try it']
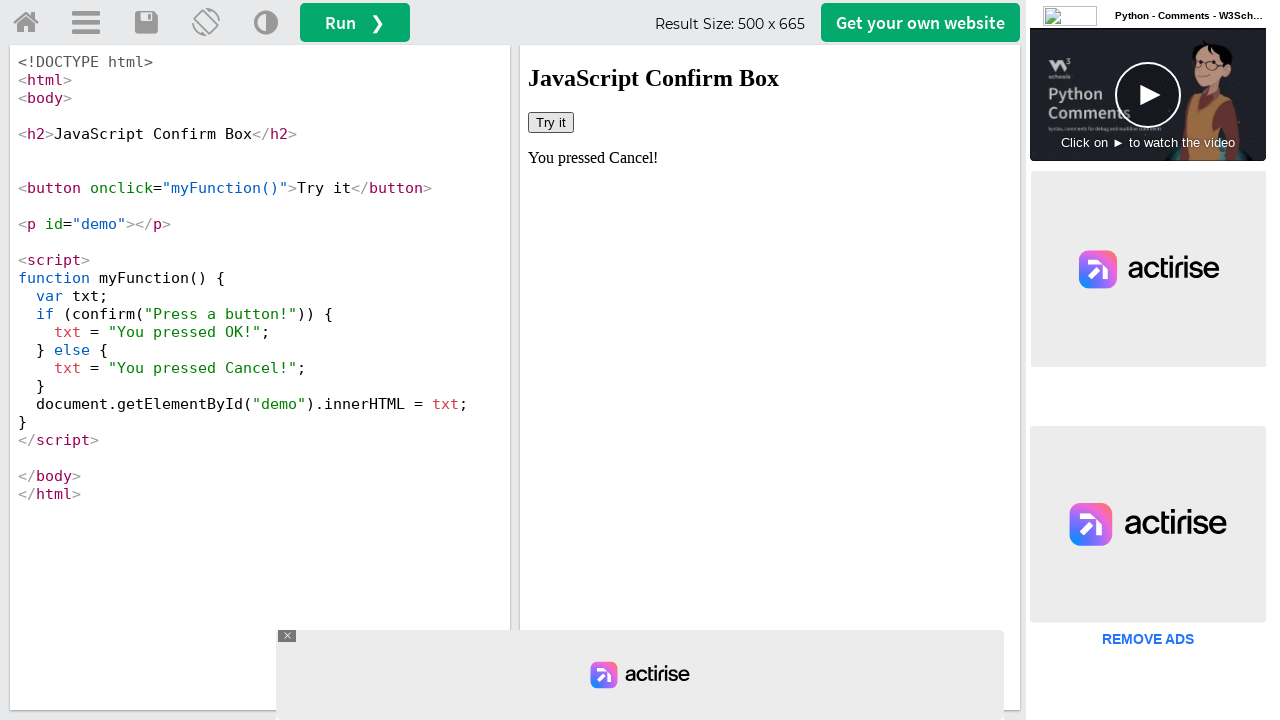

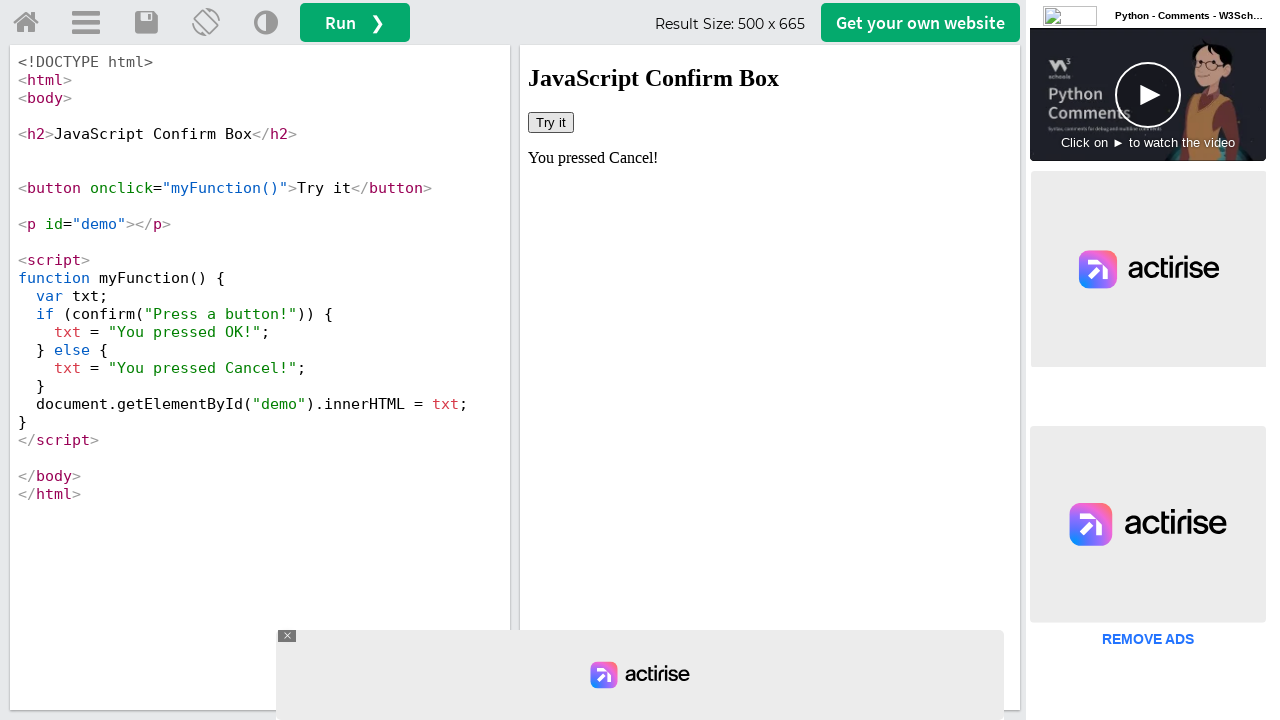